Navigates to the Rahul Shetty Academy Automation Practice page and verifies that footer links are present on the page.

Starting URL: https://www.rahulshettyacademy.com/AutomationPractice/

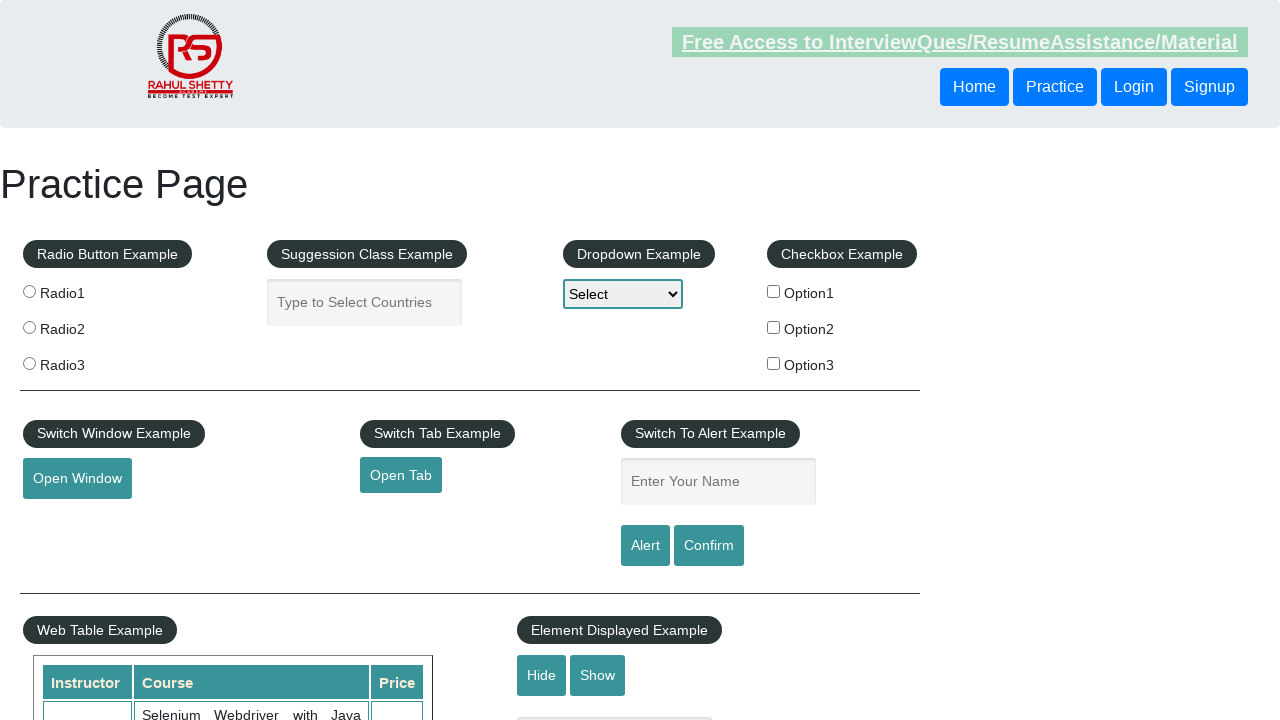

Waited for footer links to load on Rahul Shetty Academy Automation Practice page
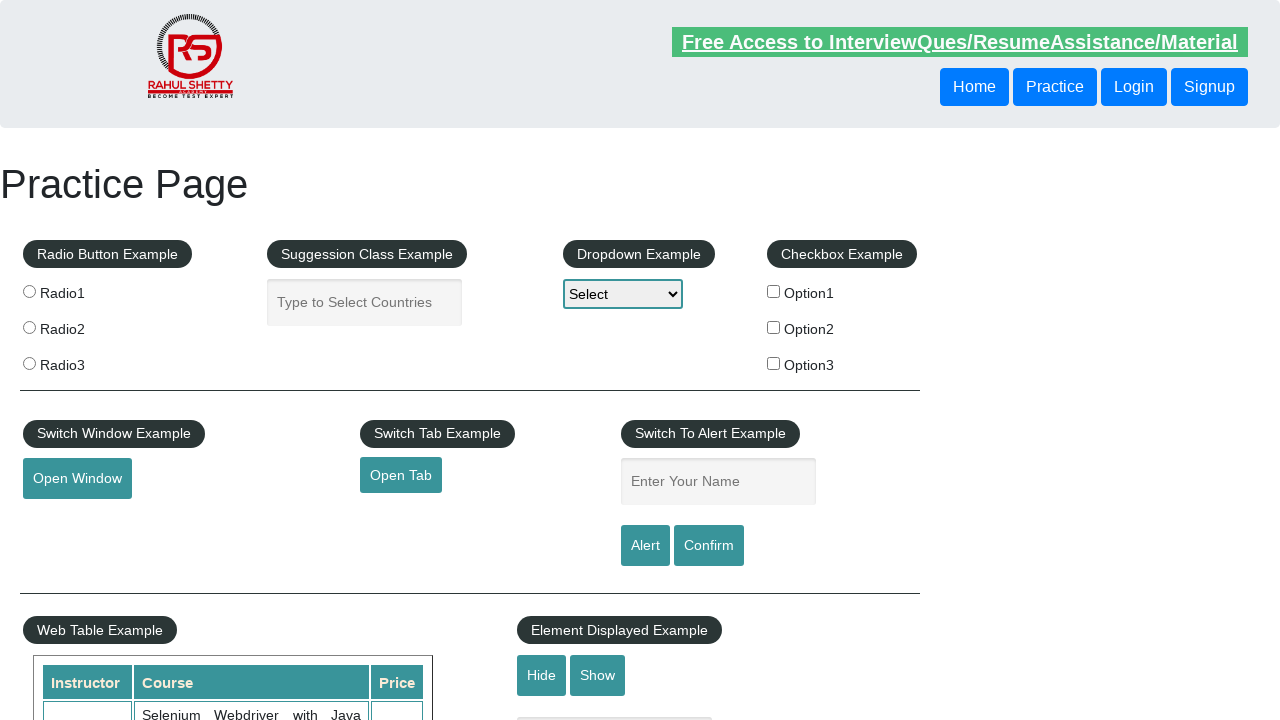

Located all footer links (li.gf-li a)
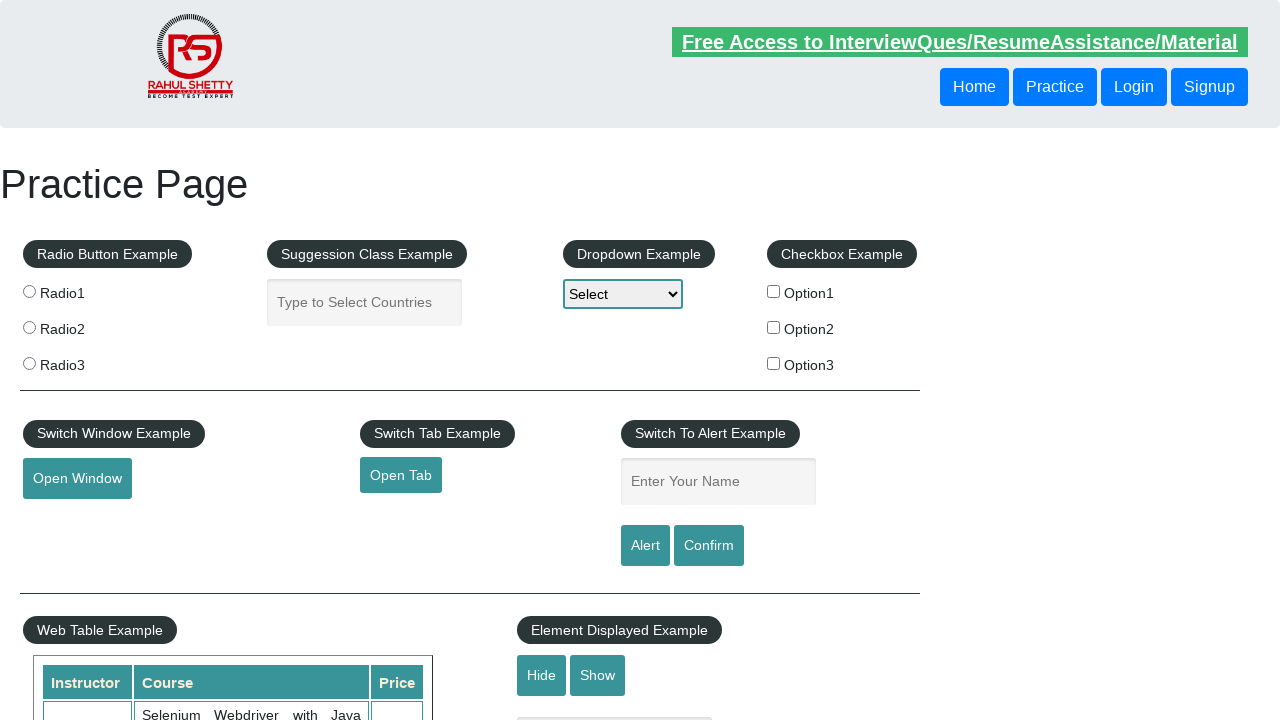

Counted footer links: 20 links found
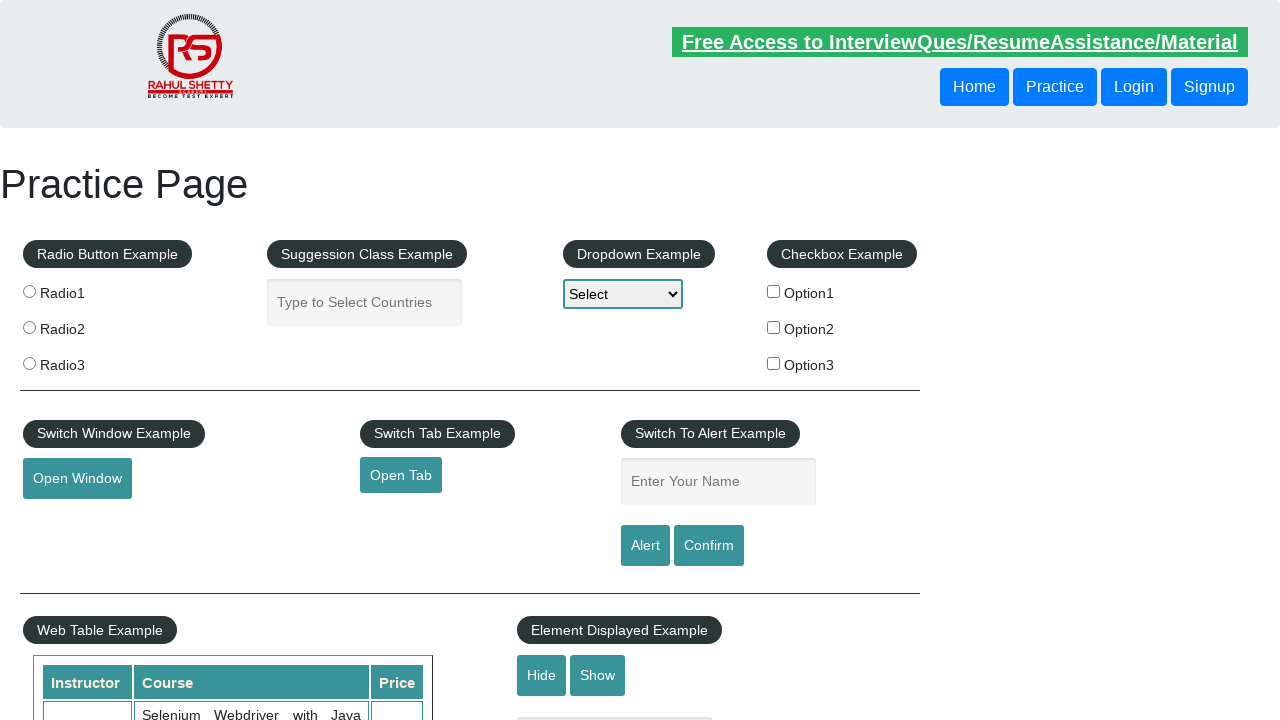

Verified that footer links are present on the page
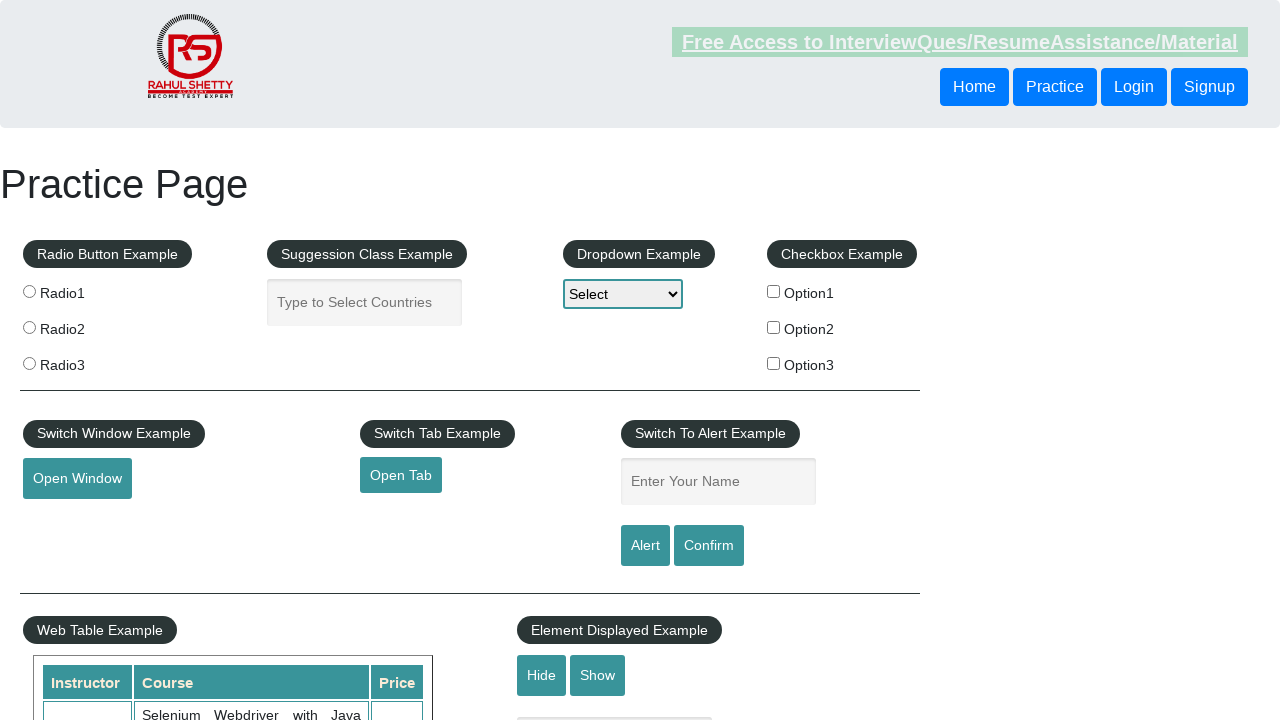

Retrieved href attribute from first footer link: #
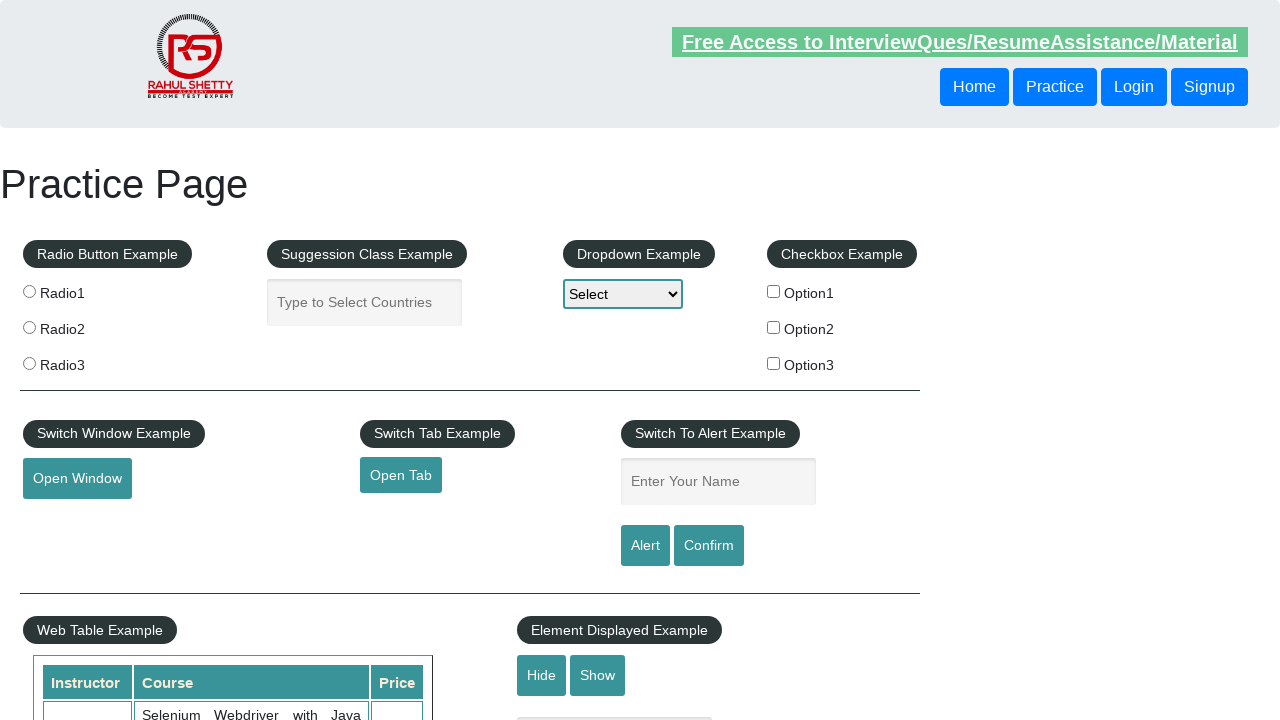

Verified that first footer link has href attribute
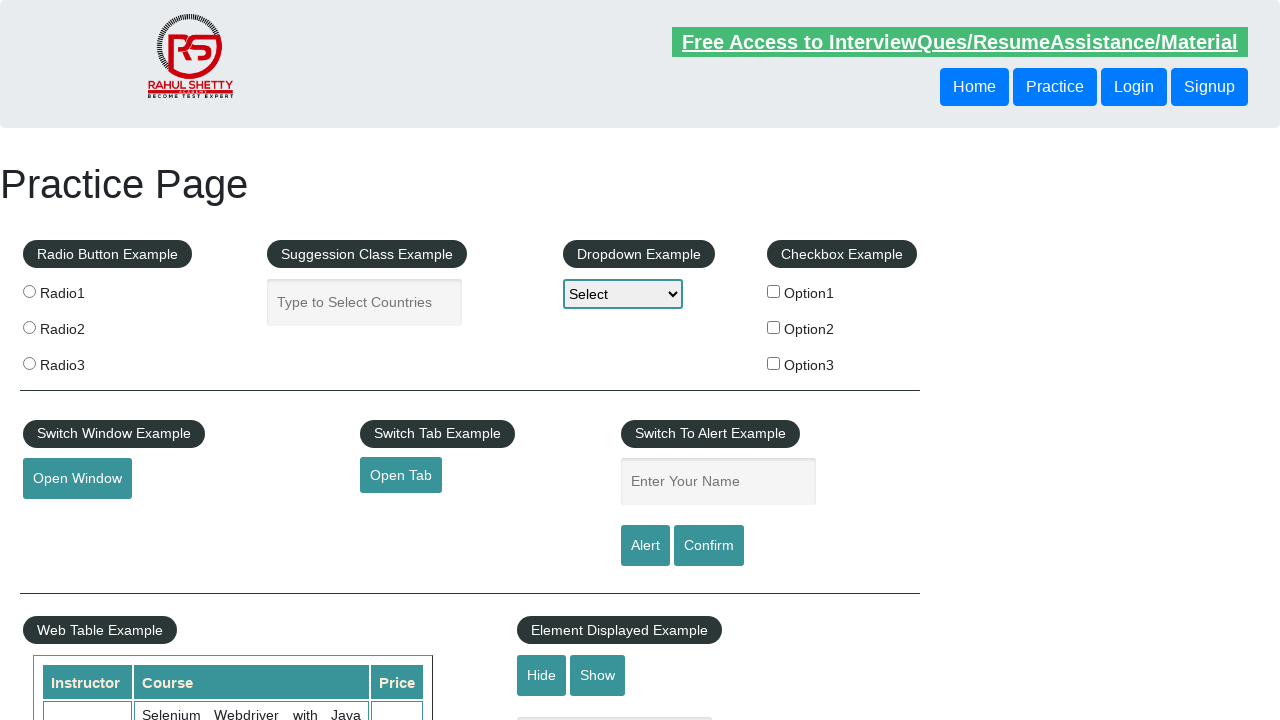

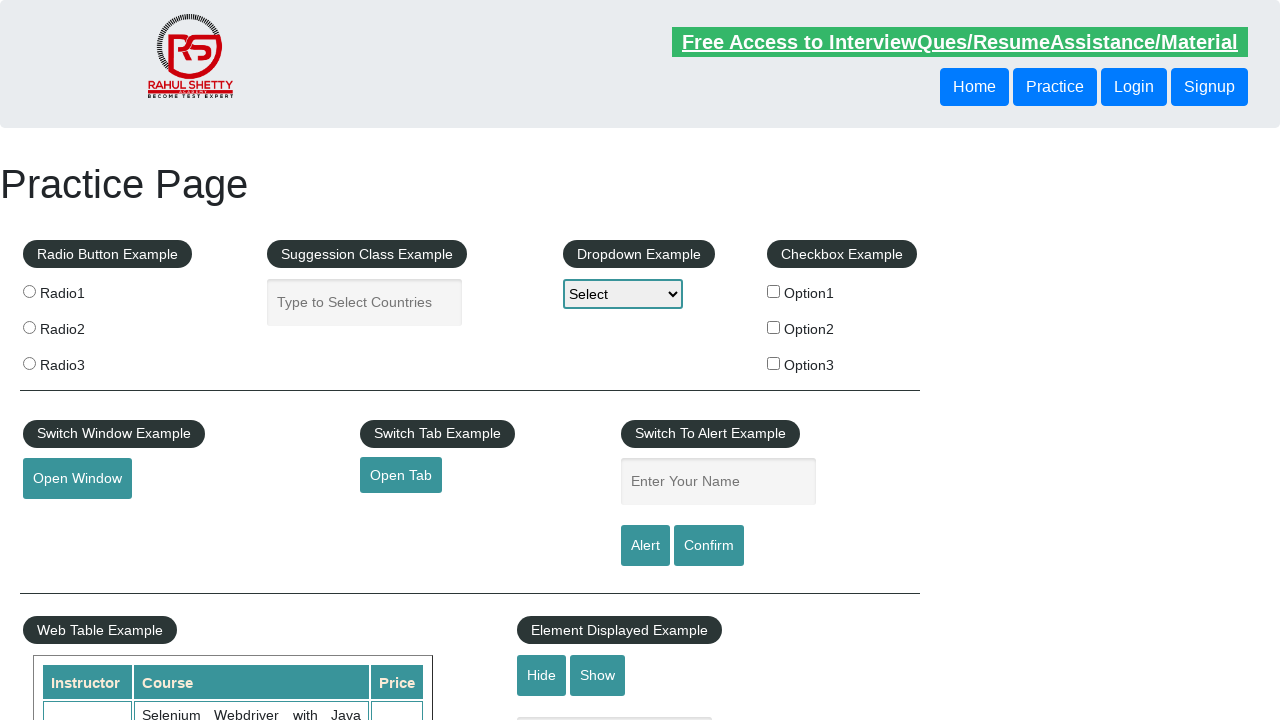